Tests triggering a confirm dialog and accepting it (clicking OK), then verifies the result message

Starting URL: https://testpages.eviltester.com/styled/alerts/alert-test.html

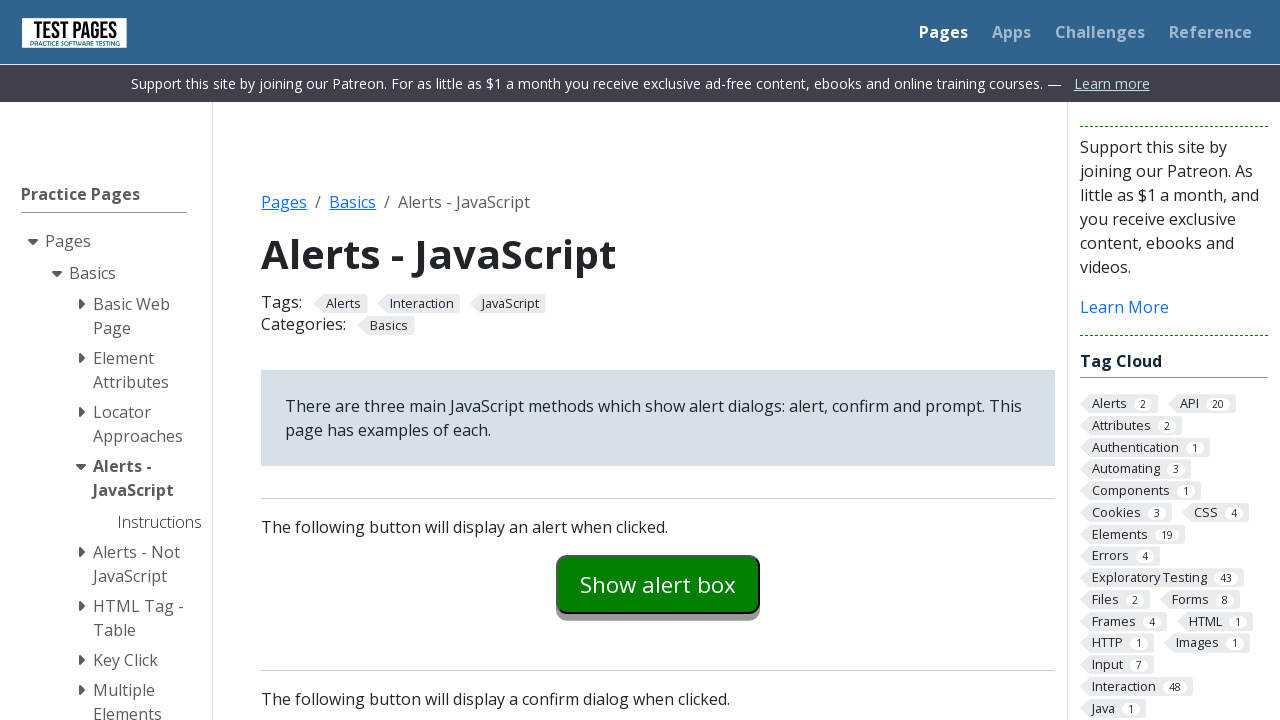

Set up dialog handler to accept confirm dialogs
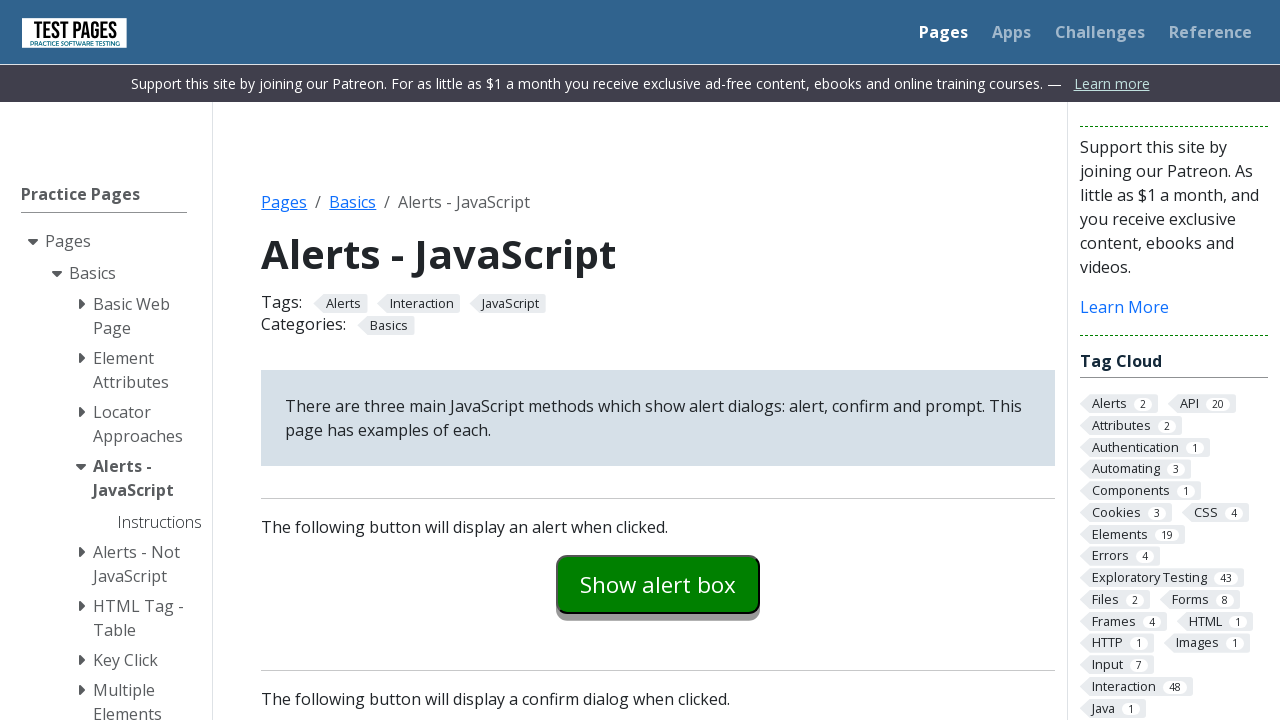

Clicked confirm example button to trigger confirm dialog at (658, 360) on #confirmexample
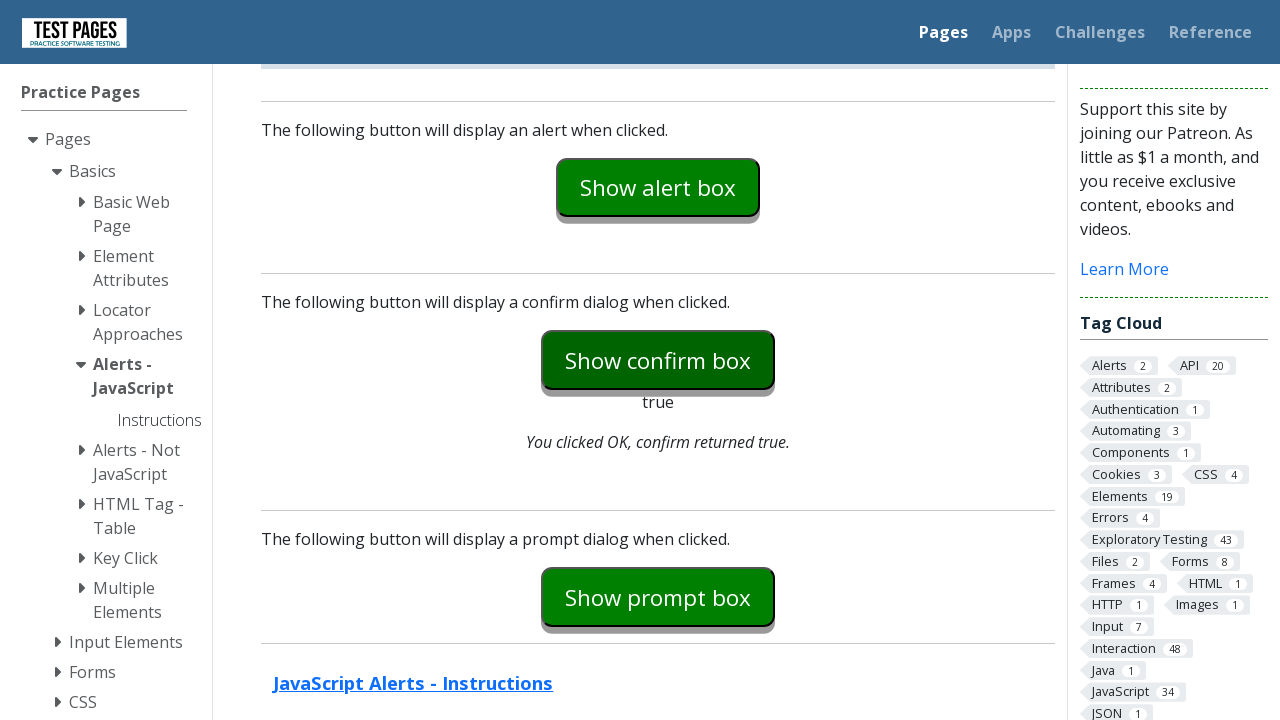

Verified confirm dialog was accepted and success message appeared
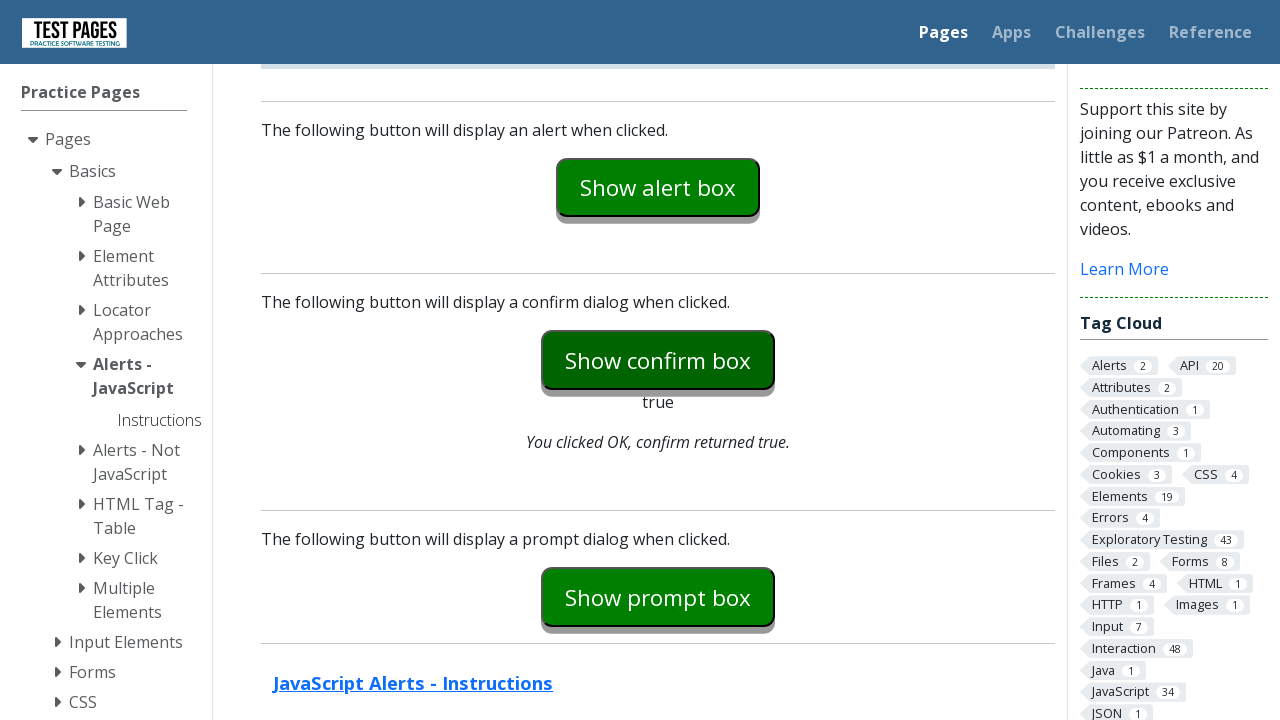

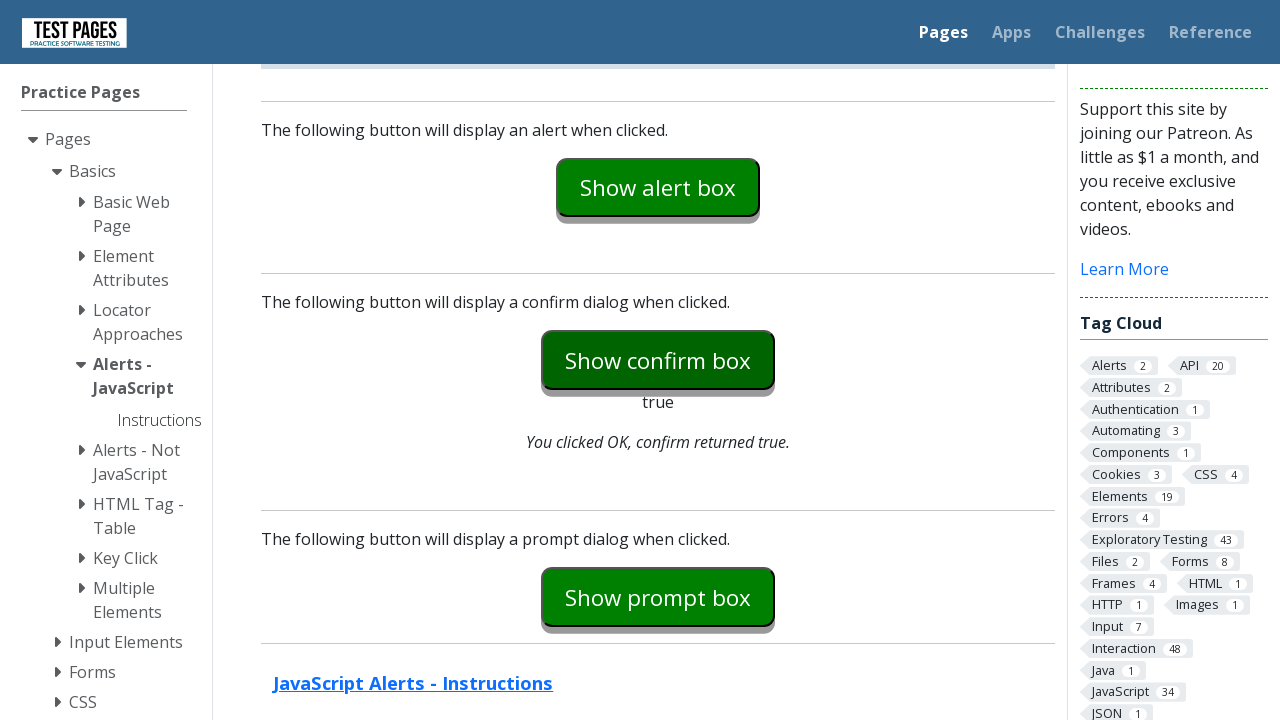